Tests a registration form by navigating back and forward, then filling out all form fields including personal information, skills, location details, and preferences

Starting URL: https://grotechminds.com/registration/

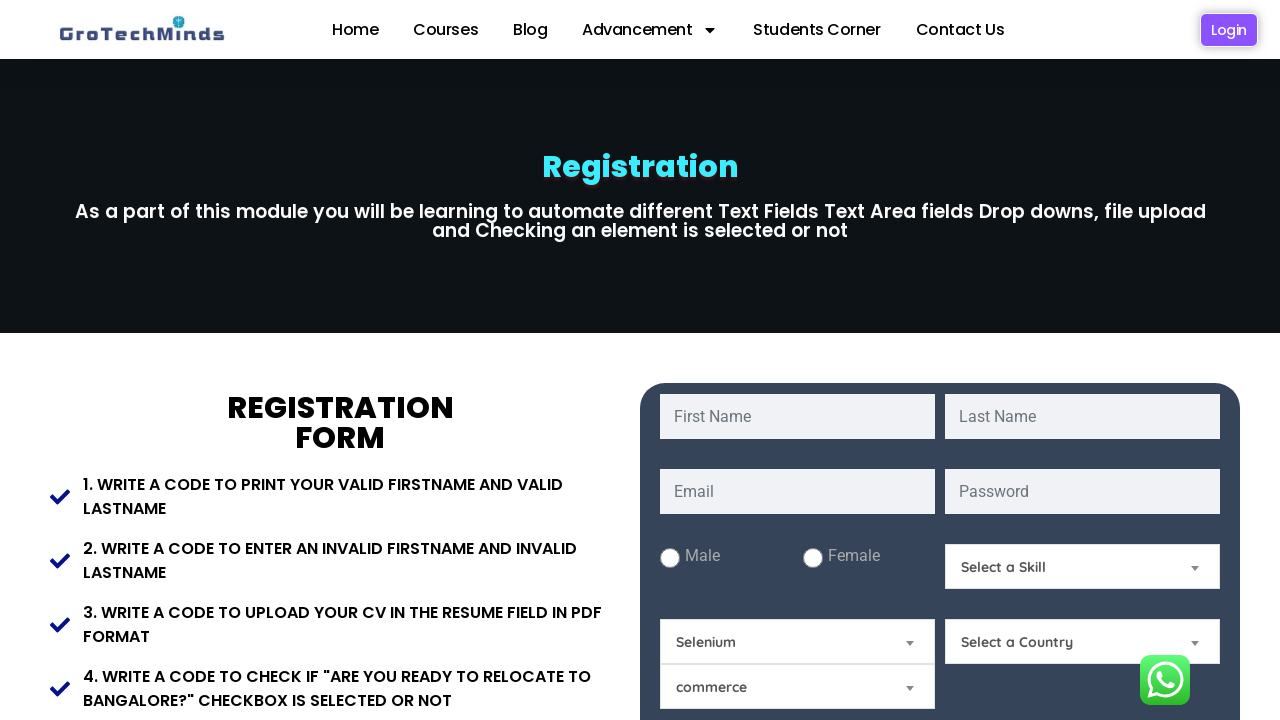

Navigated back from registration form
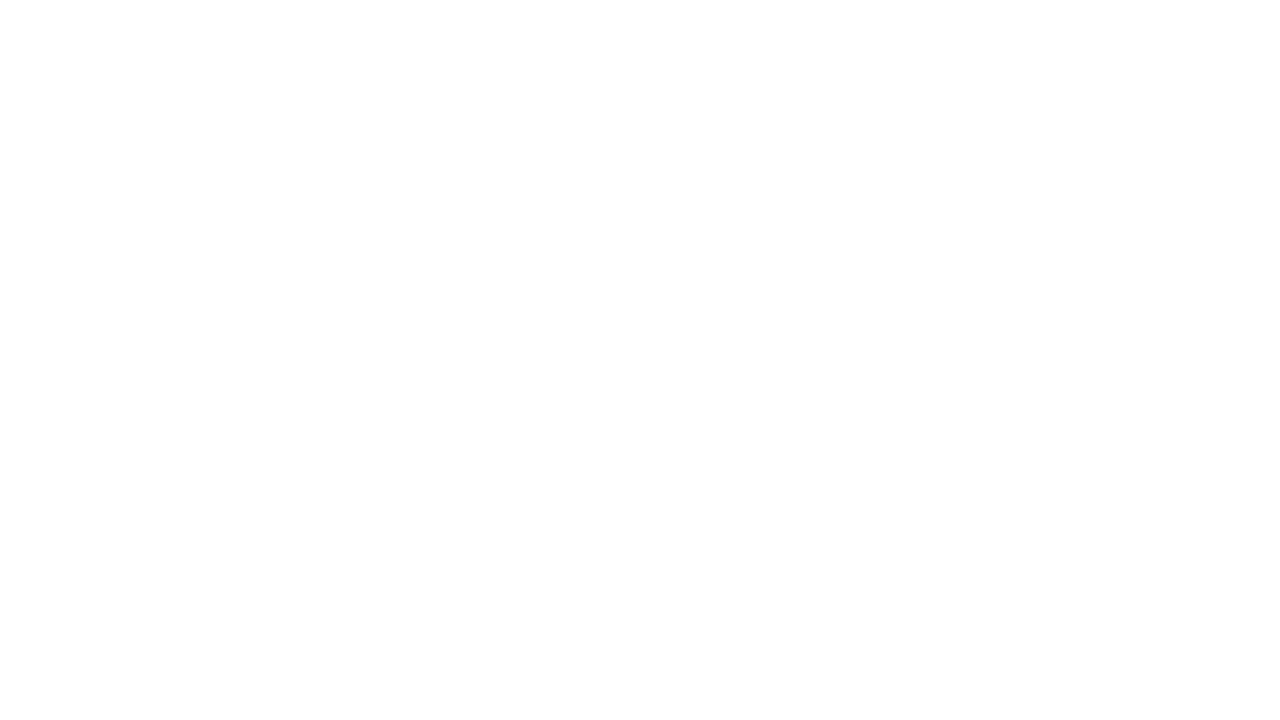

Waited 5 seconds
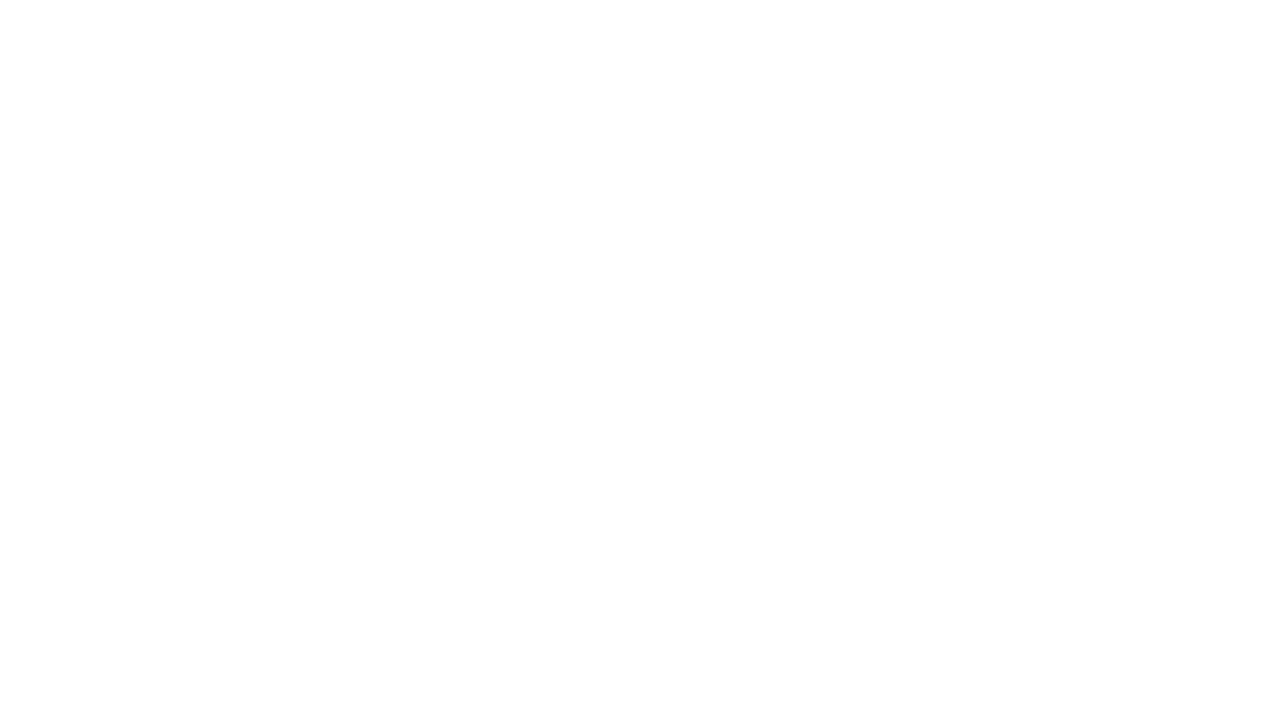

Navigated forward to registration form
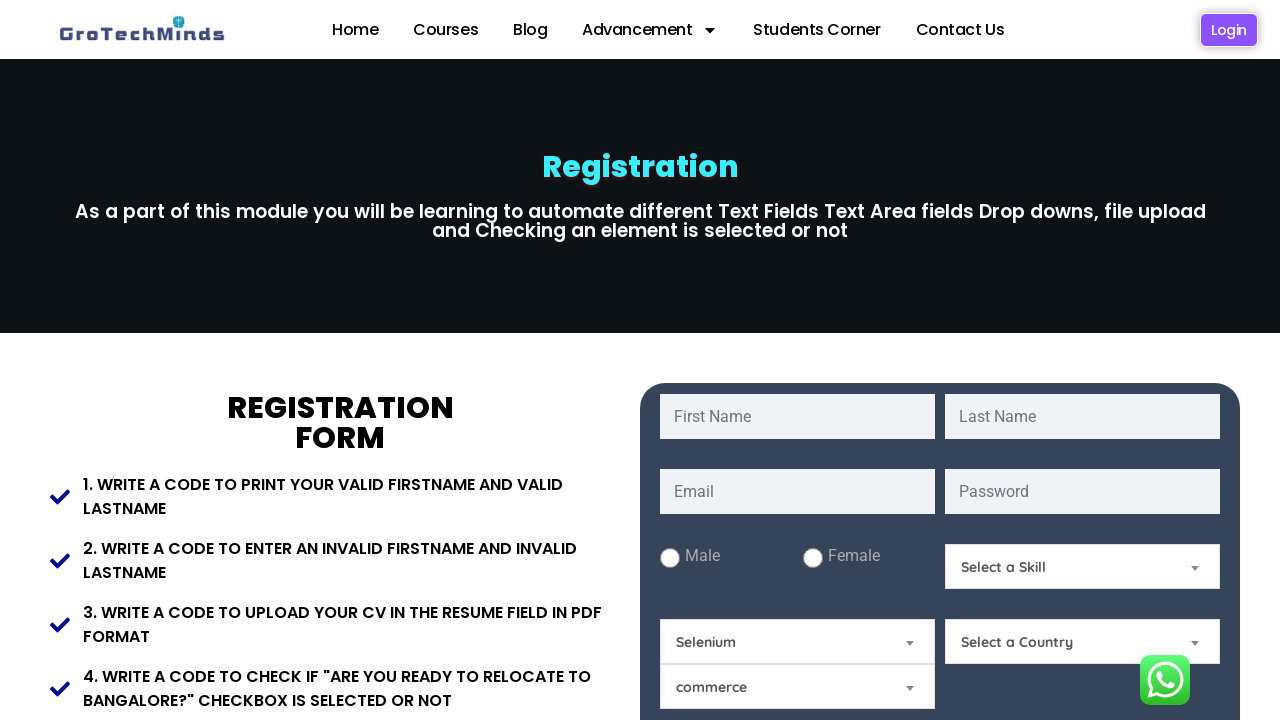

Filled first name field with 'Sanjivani' on input[name='fname']
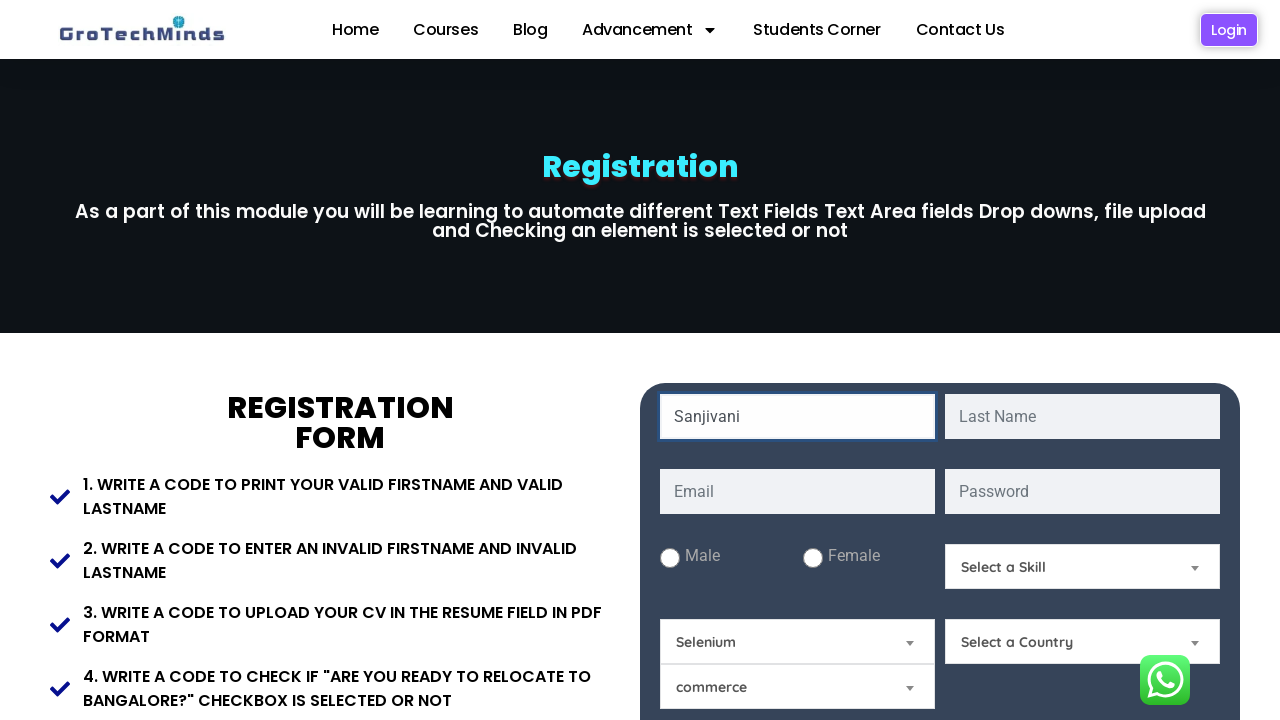

Filled last name field with 'Jadhav' on input[name='lname']
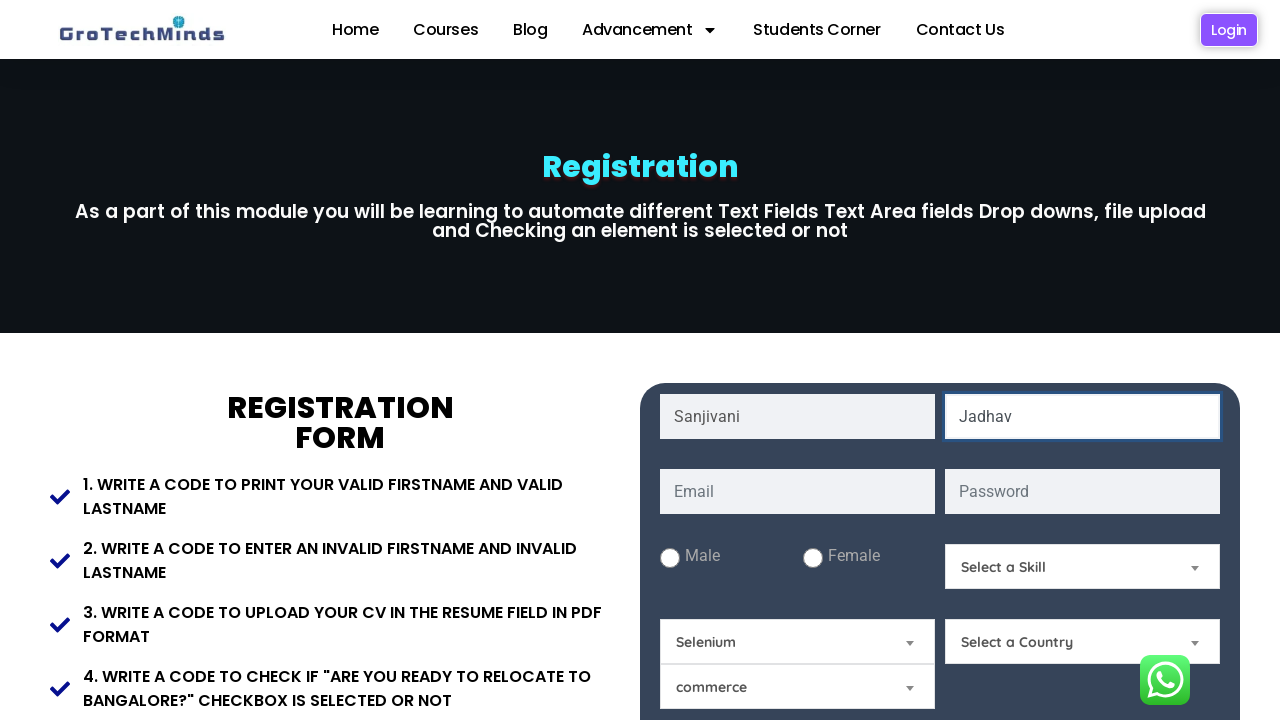

Filled email field with 'sanjivanijadhav228@gmail.com' on input[name='email']
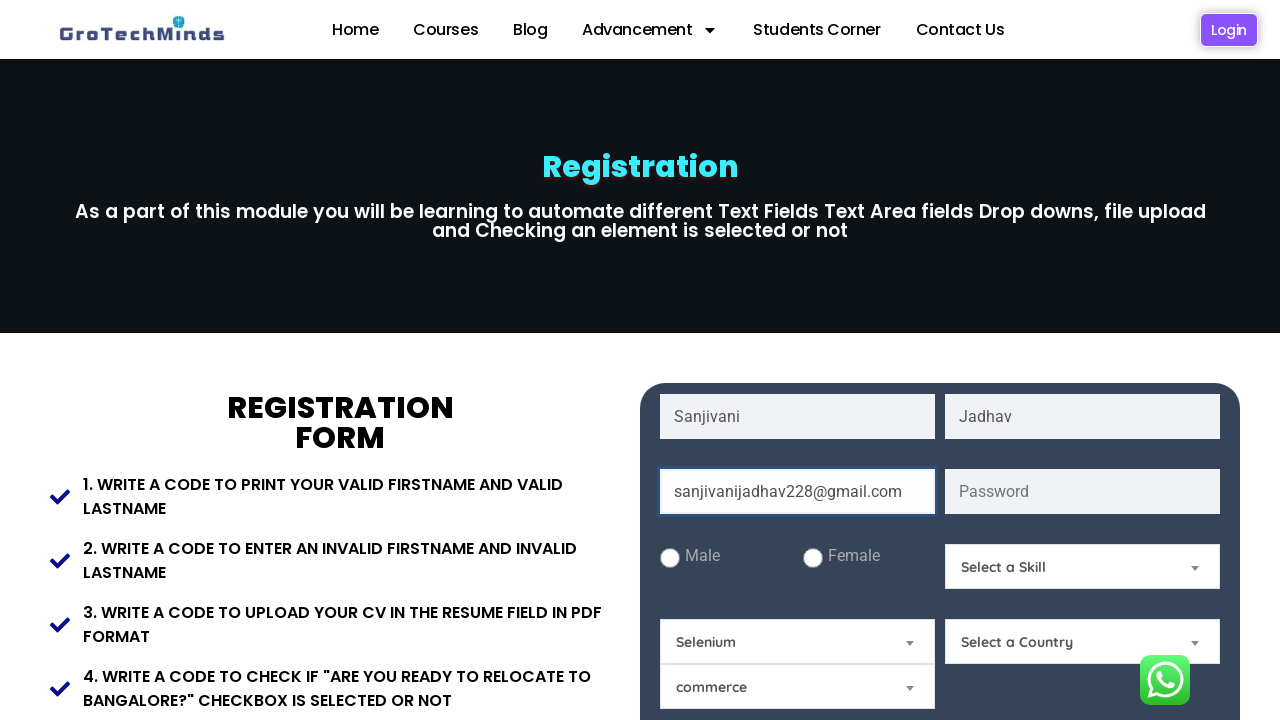

Filled password field with 'Password' on input[name='password']
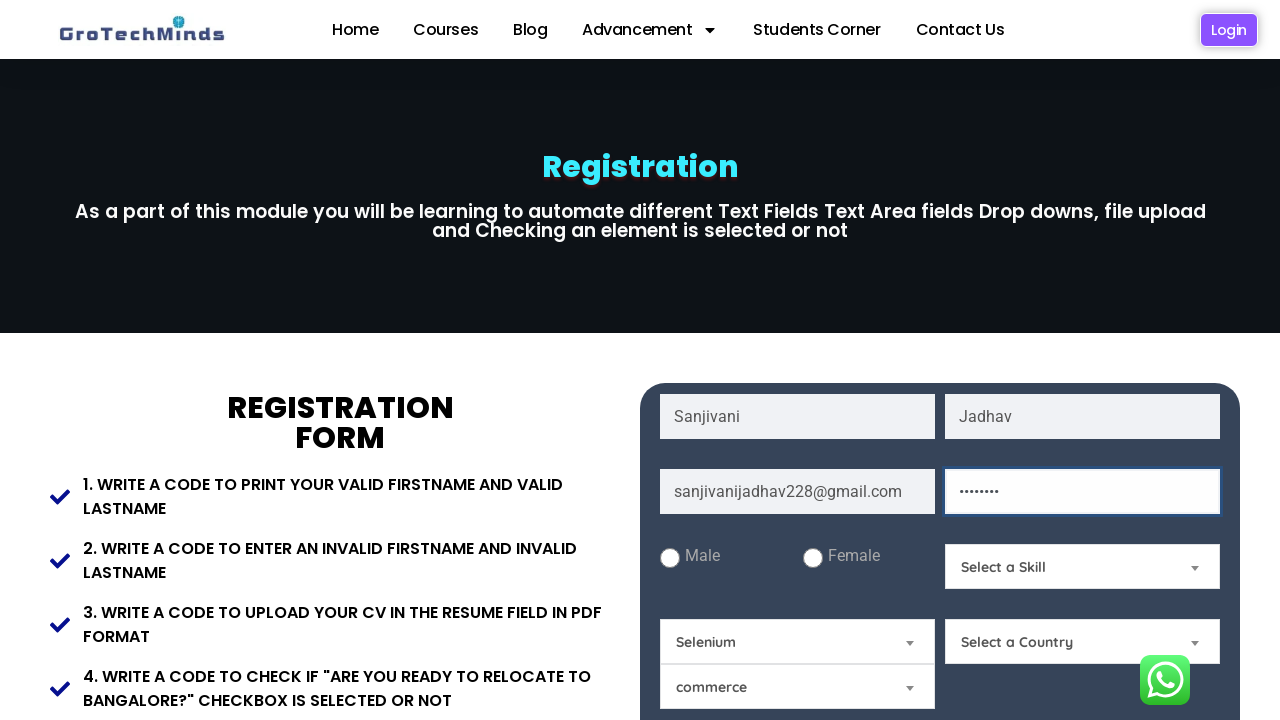

Selected Female gender option at (812, 558) on #Female
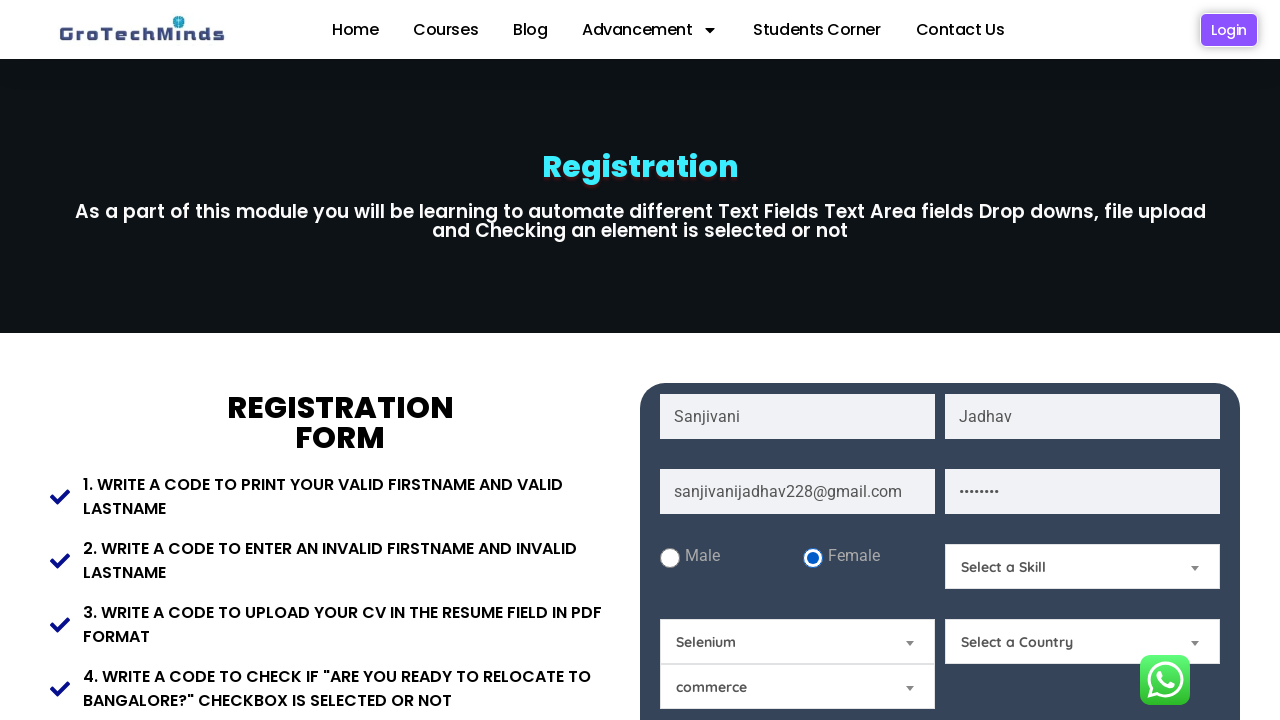

Selected skills dropdown option 'select1' on select[name='Skills']
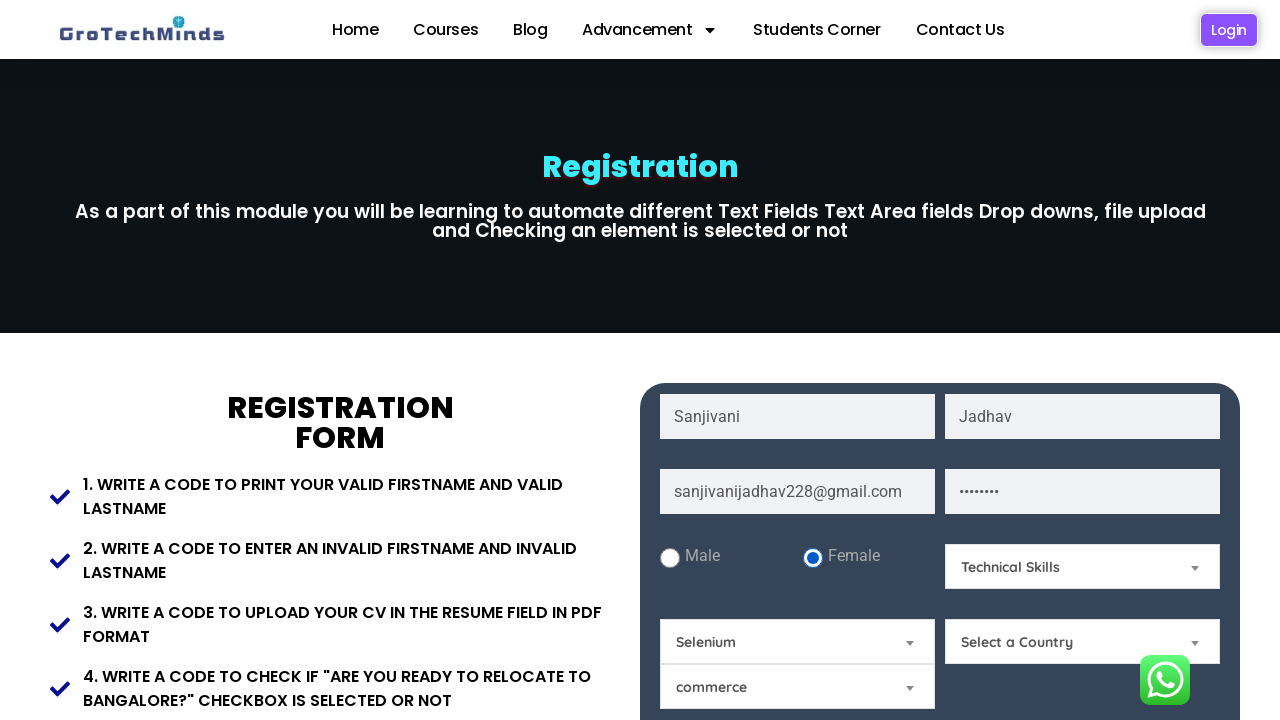

Selected country dropdown option 'India' on select[name='Country']
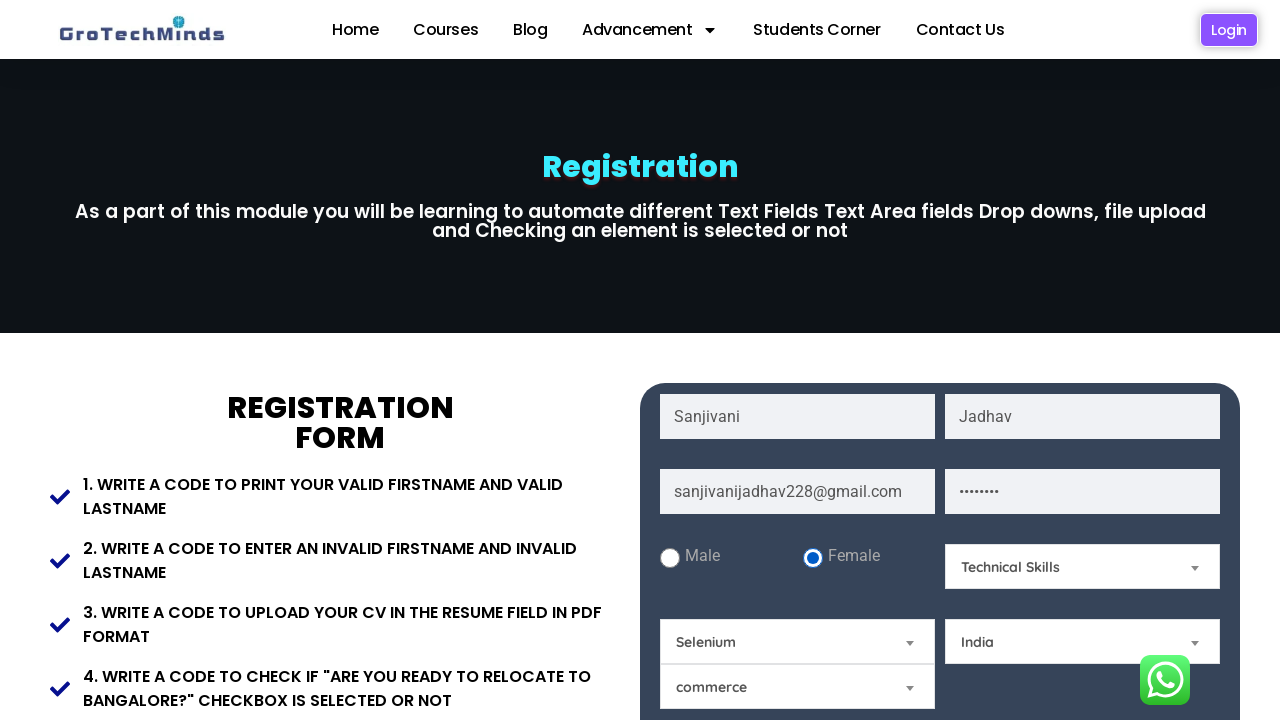

Filled present address with 'Pune, Maharashtra' on textarea[name='Present-Address']
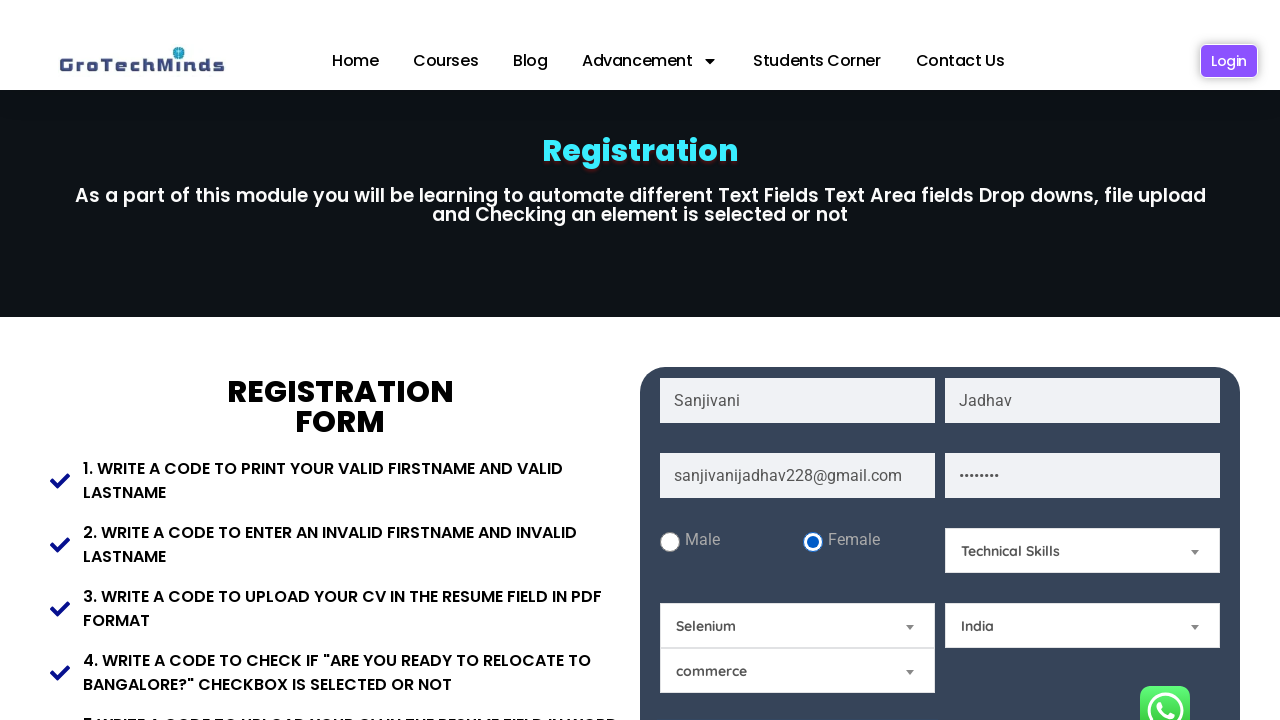

Filled permanent address with 'Yavatmal, Maharashtra' on textarea[name='Permanent-Address']
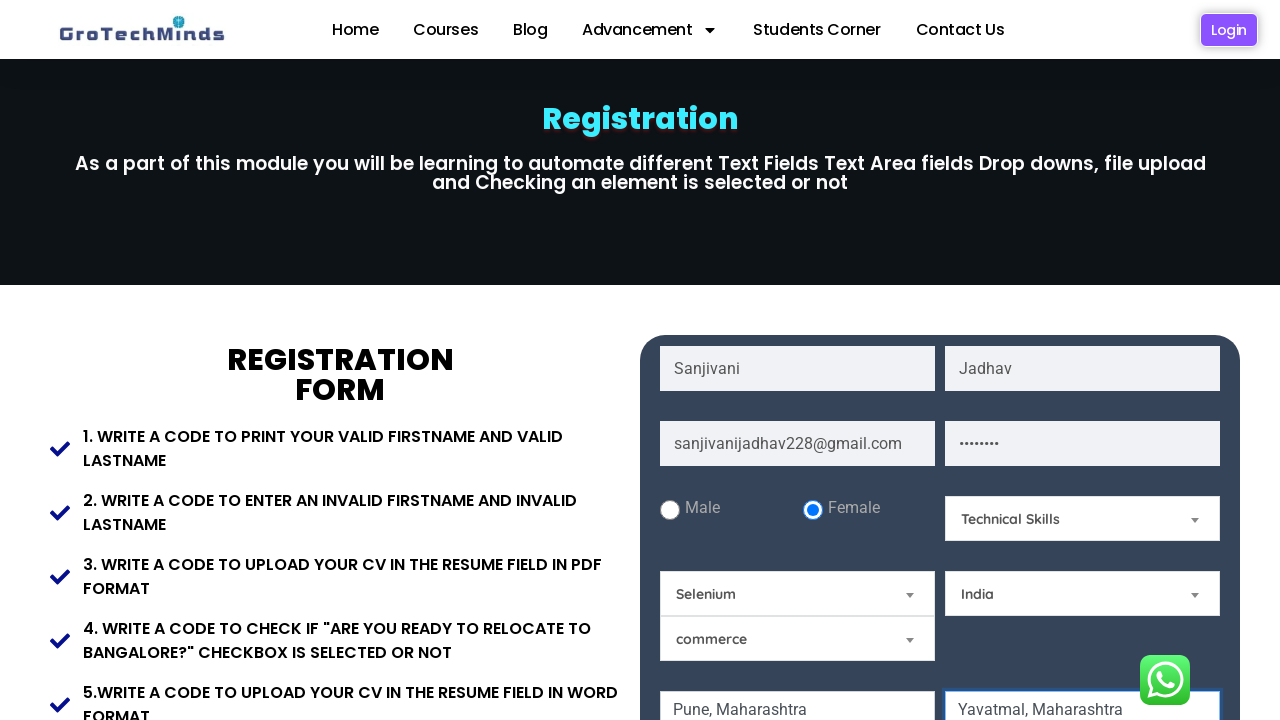

Filled pincode field with '111223' on input[name='Pincode']
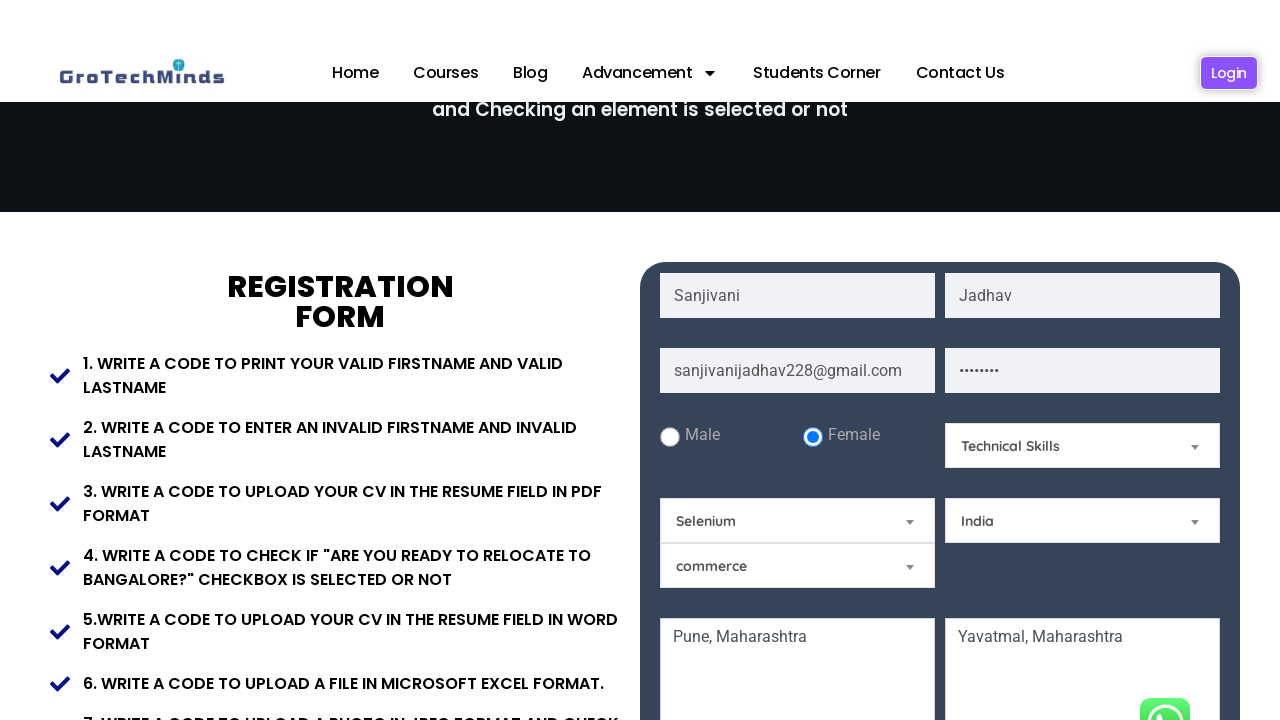

Located religion dropdown element
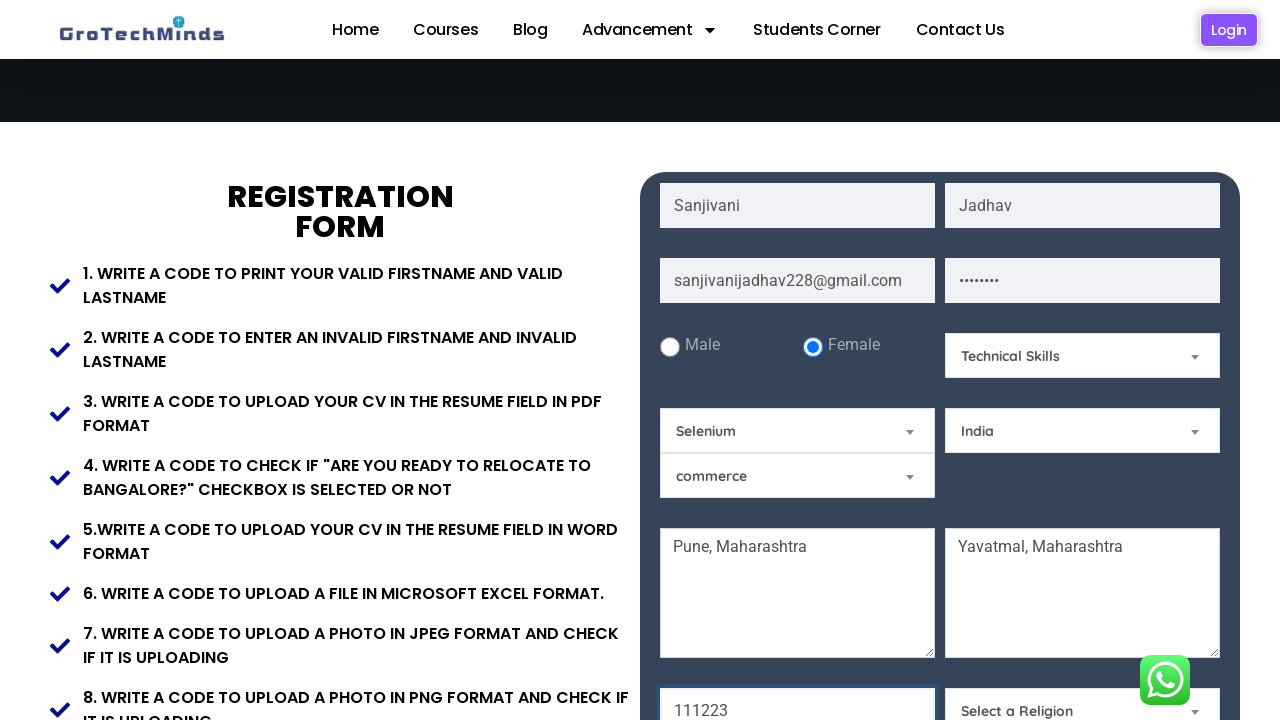

Retrieved all religion dropdown options
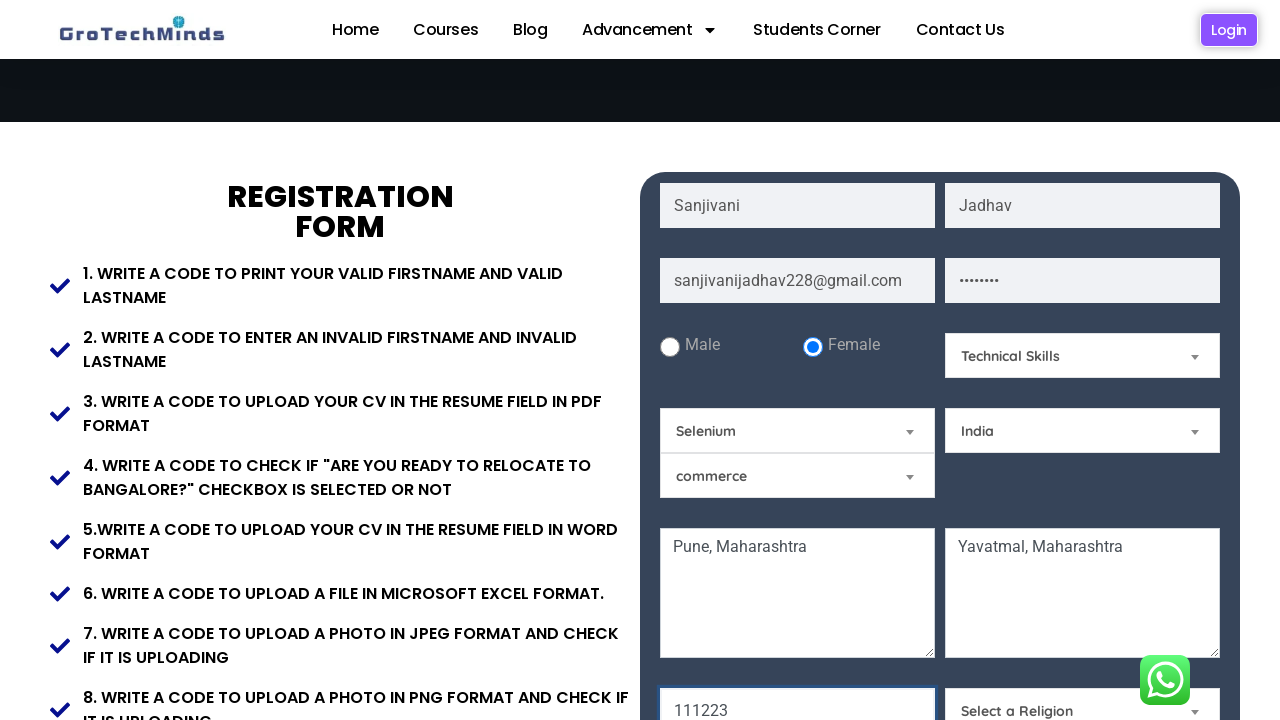

Selected second religion option from dropdown on select[name='Relegion']
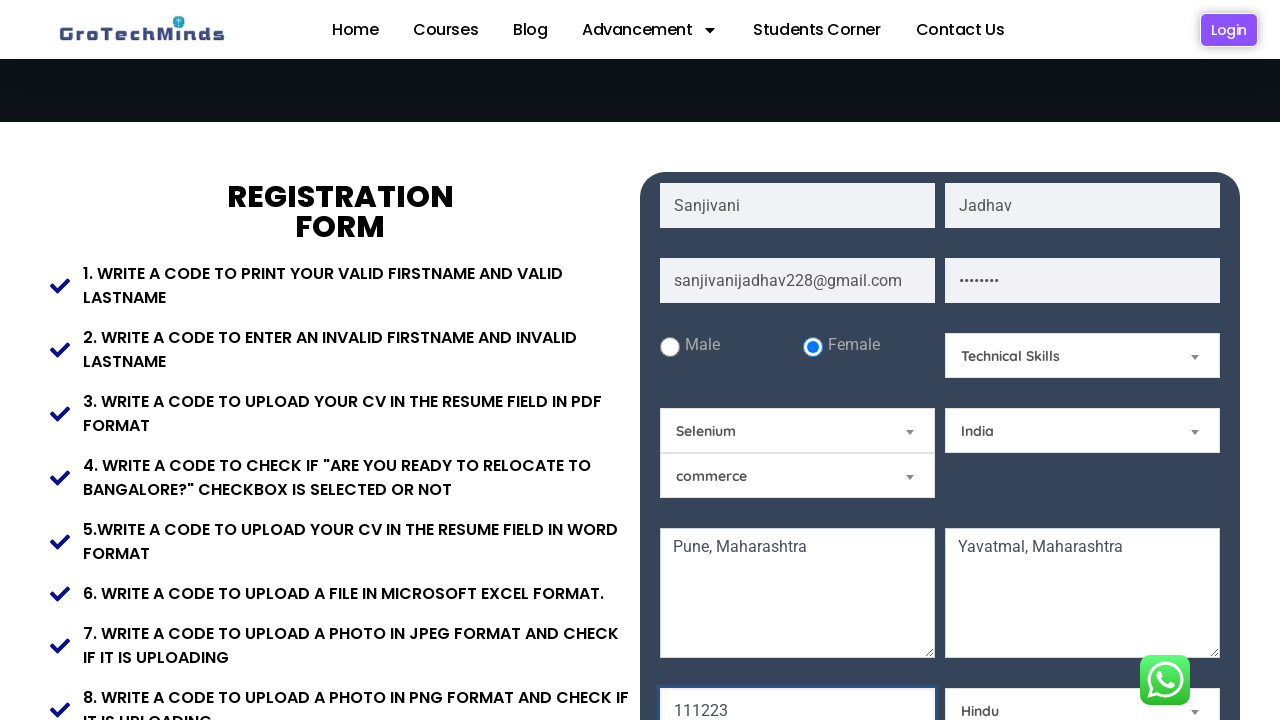

Checked relocate checkbox at (975, 360) on input[name='relocate']
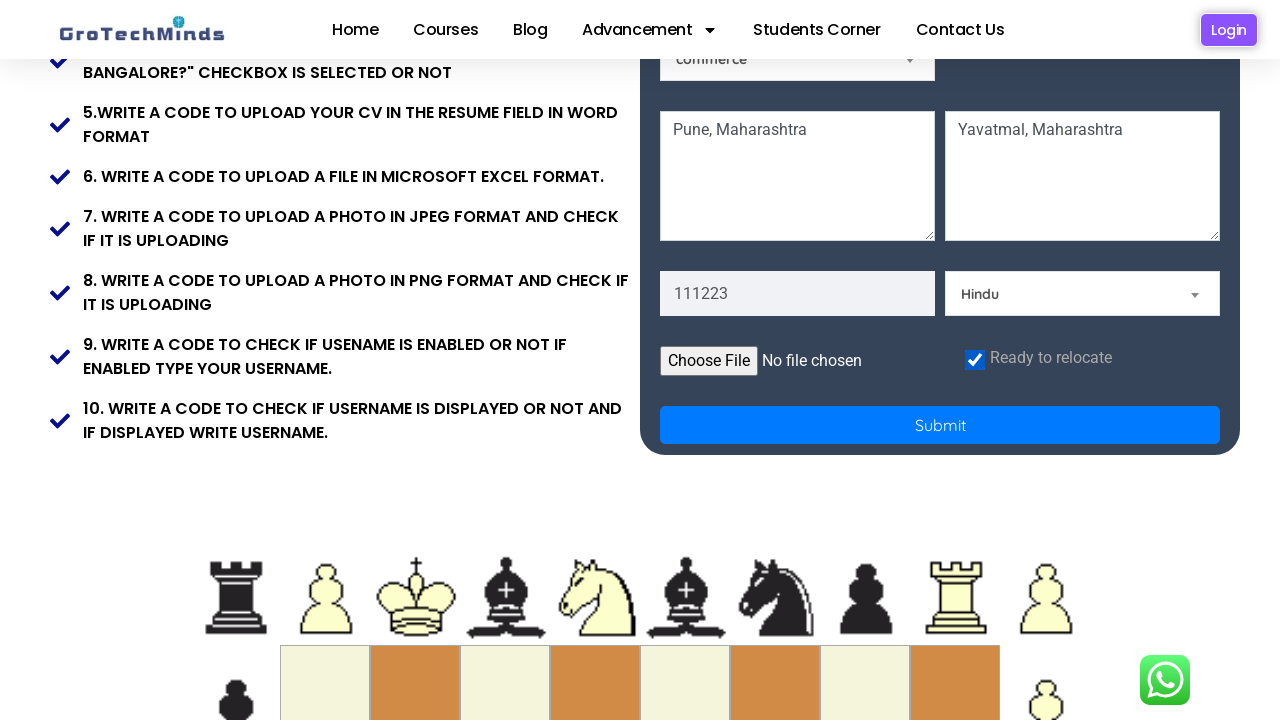

Waited 5 seconds after form completion
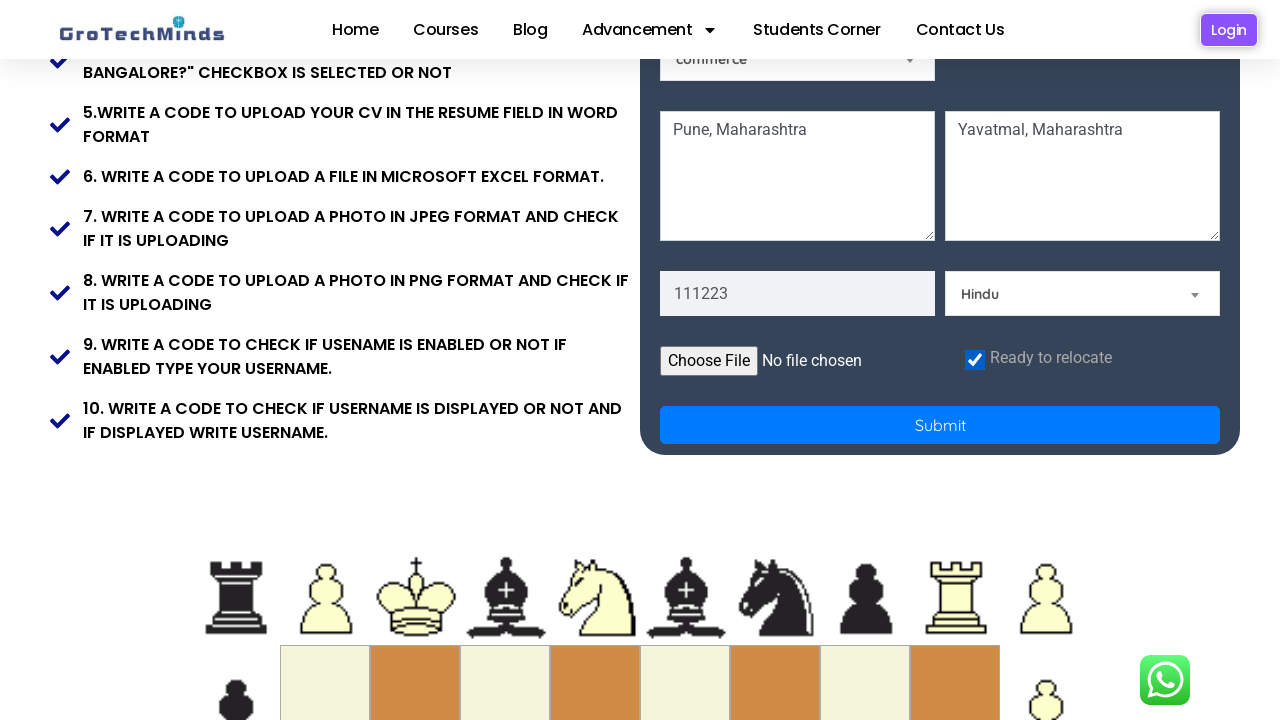

Reloaded the page
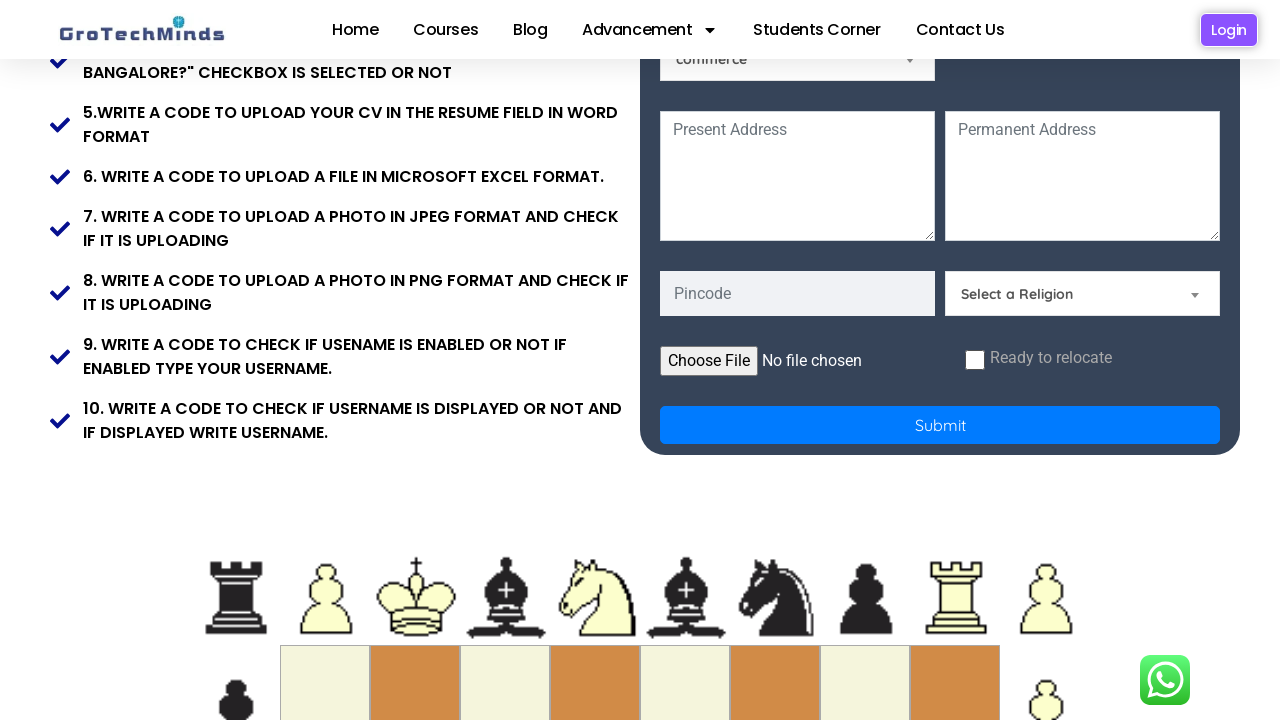

Waited 5 seconds after page reload
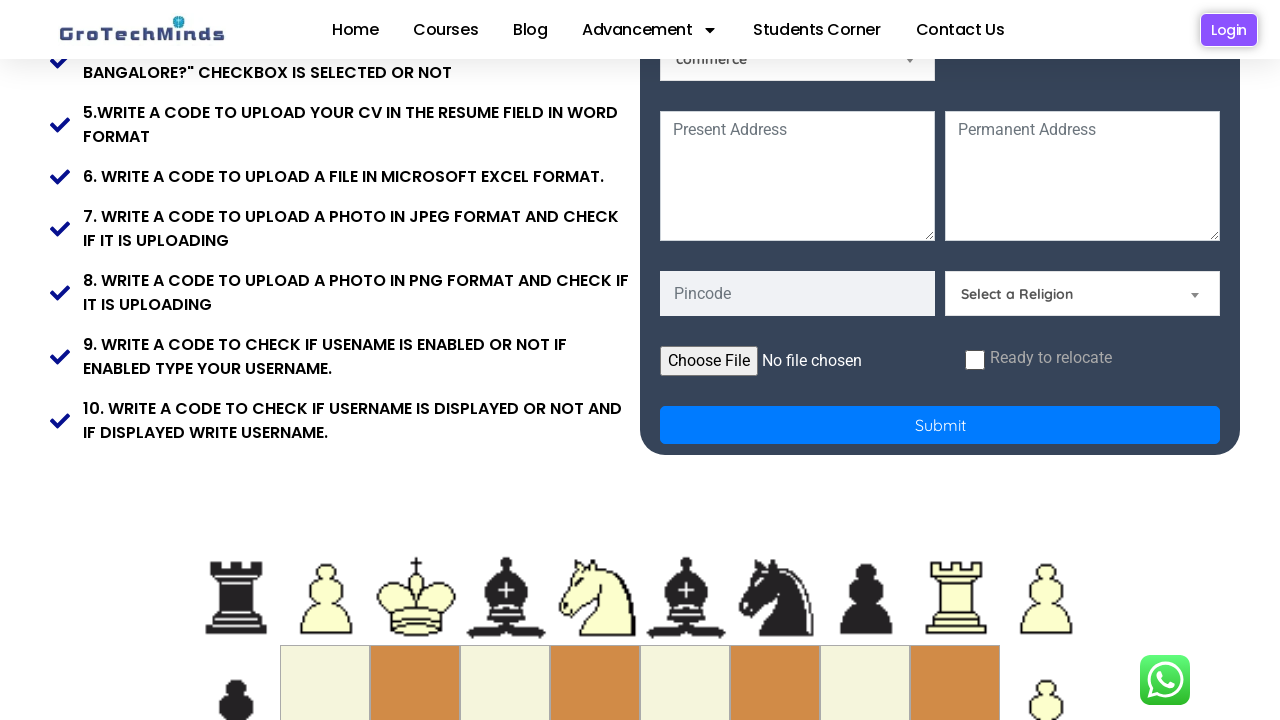

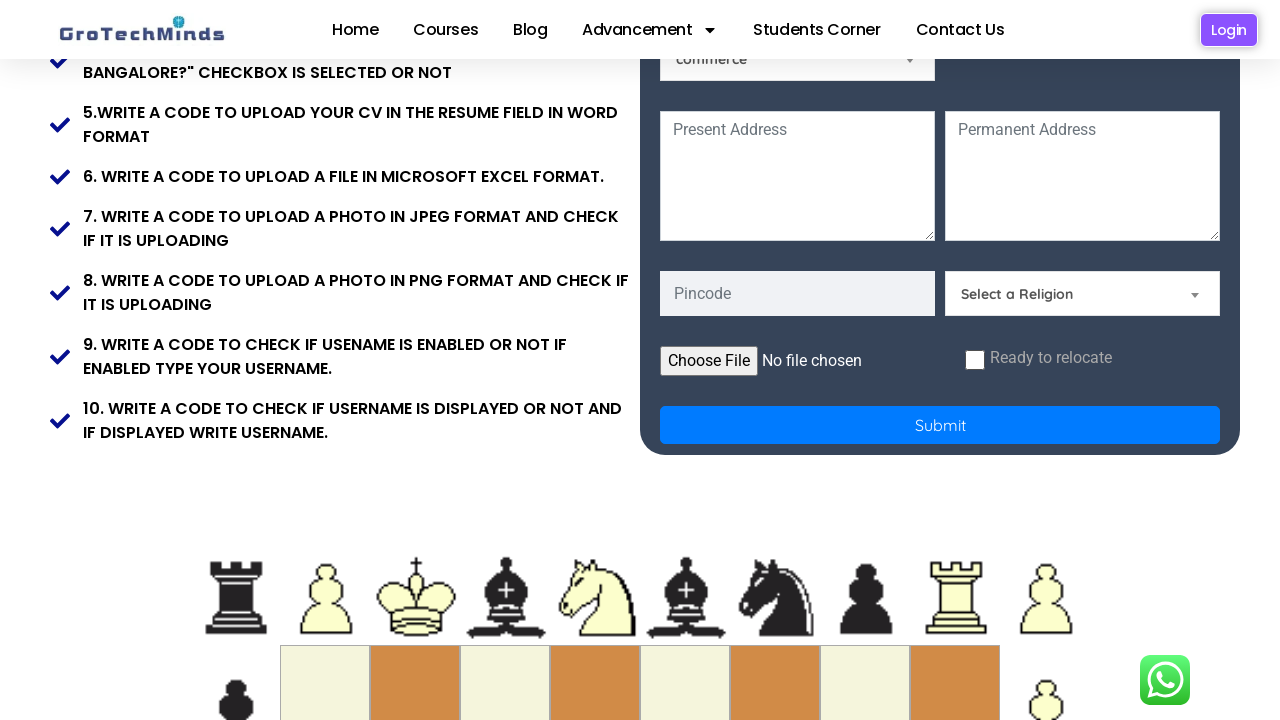